Tests hover functionality by moving the mouse over an image element and verifying that hidden user information becomes visible

Starting URL: https://the-internet.herokuapp.com/hovers

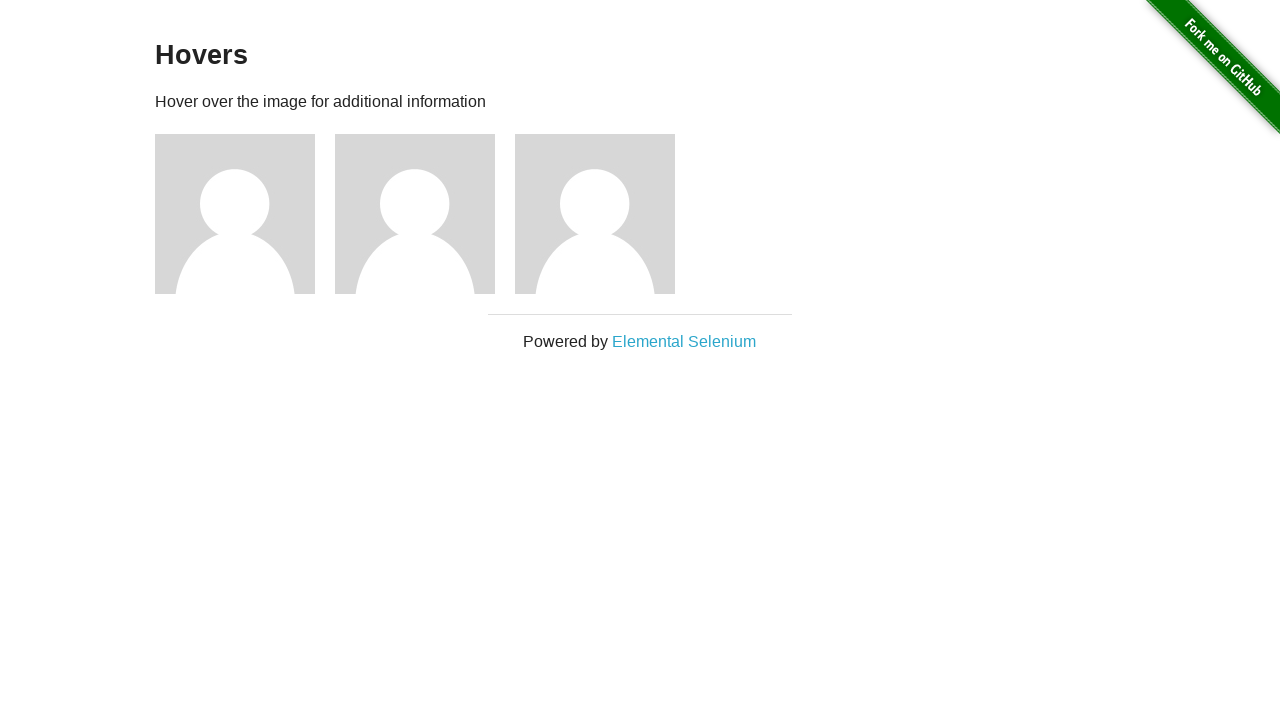

Hovered mouse over first image element at (235, 214) on xpath=//div[@class='example']//div[1]//img[1]
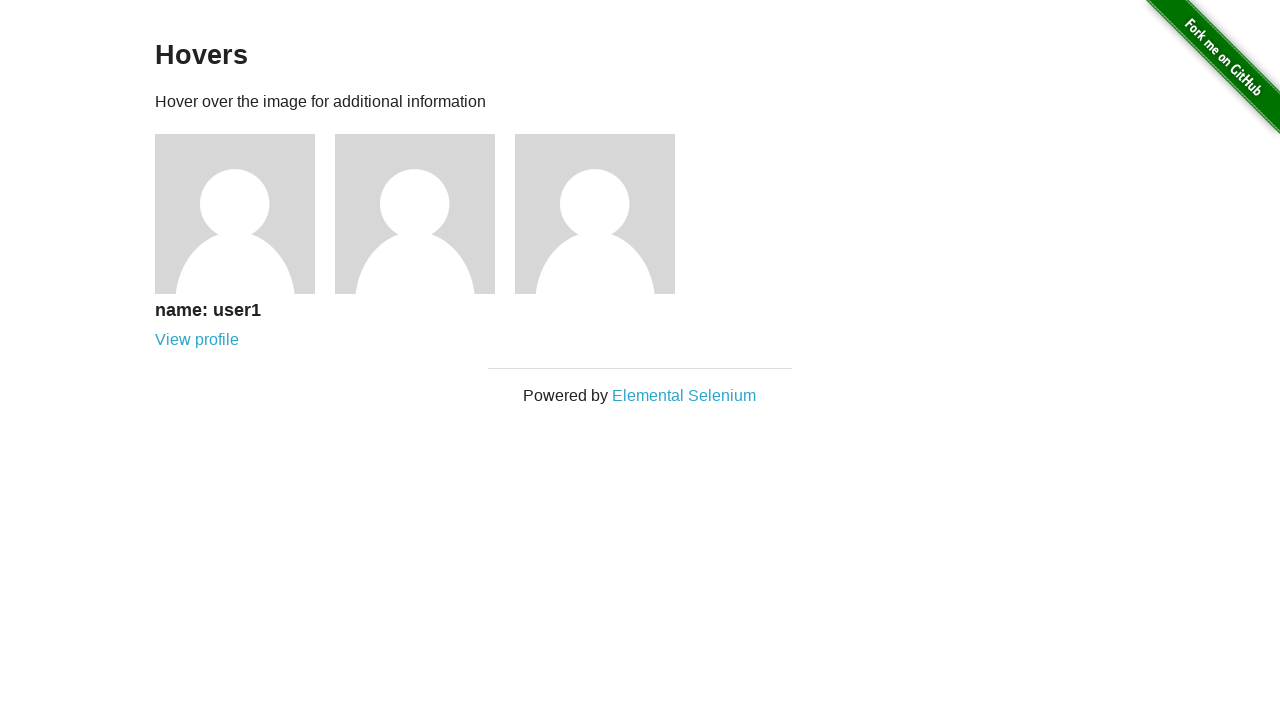

User name became visible after hover
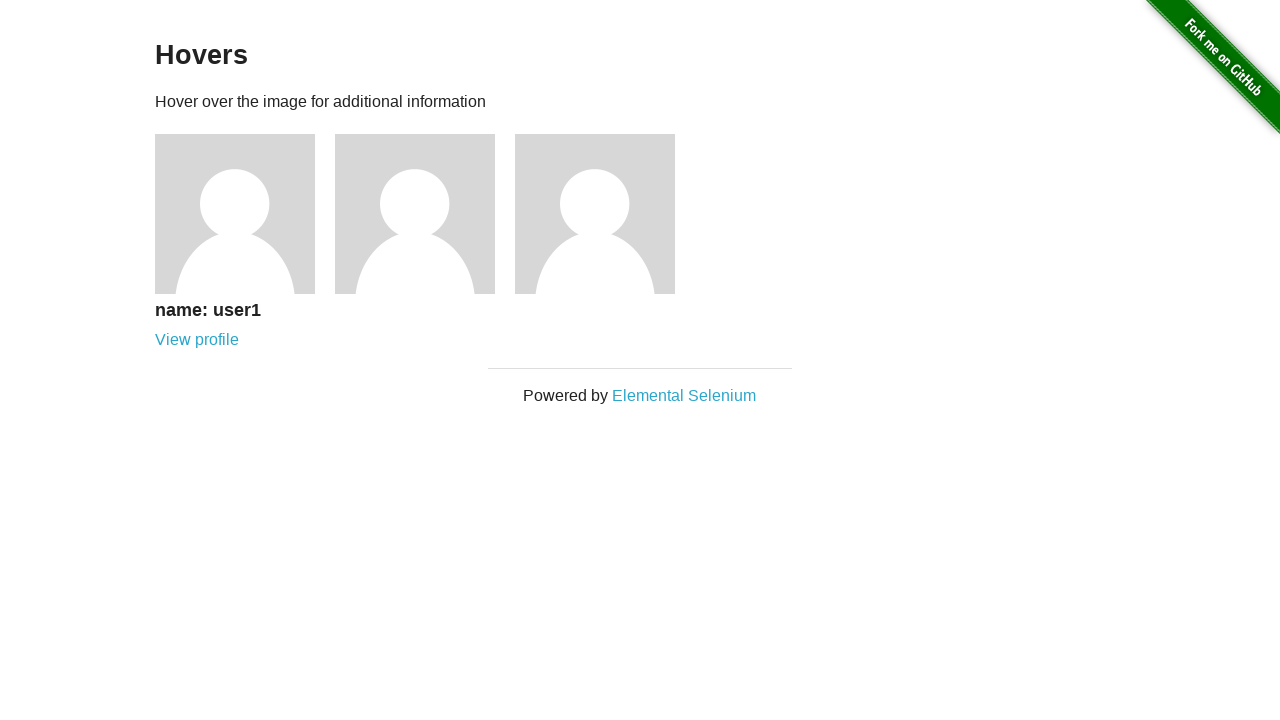

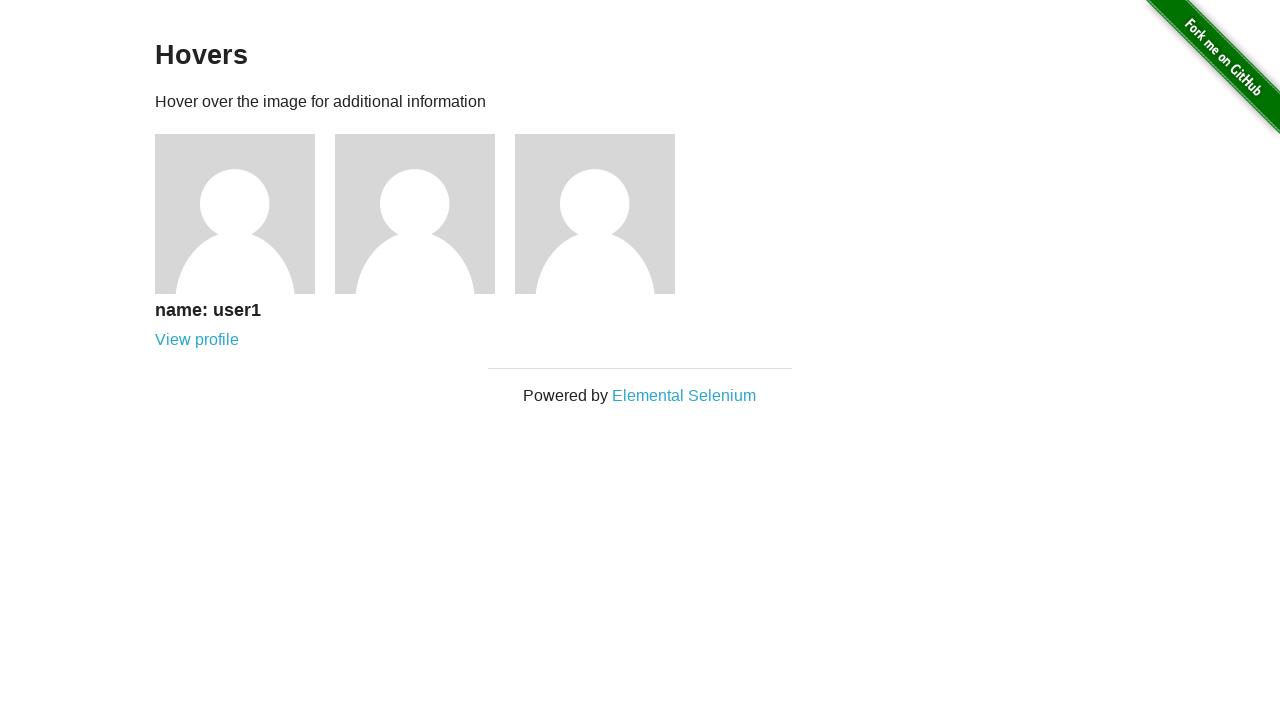